Tests that all description text blocks on the dynamic content page are visible

Starting URL: https://the-internet.herokuapp.com/dynamic_content

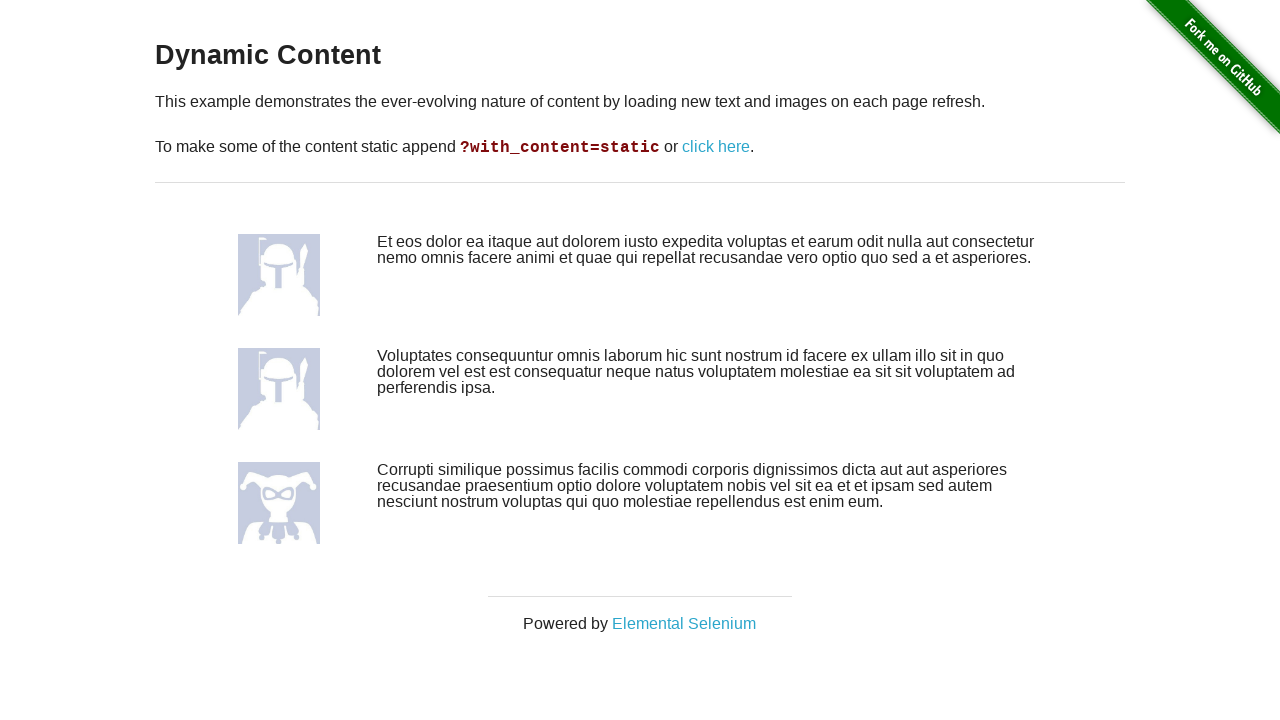

Navigated to dynamic content page
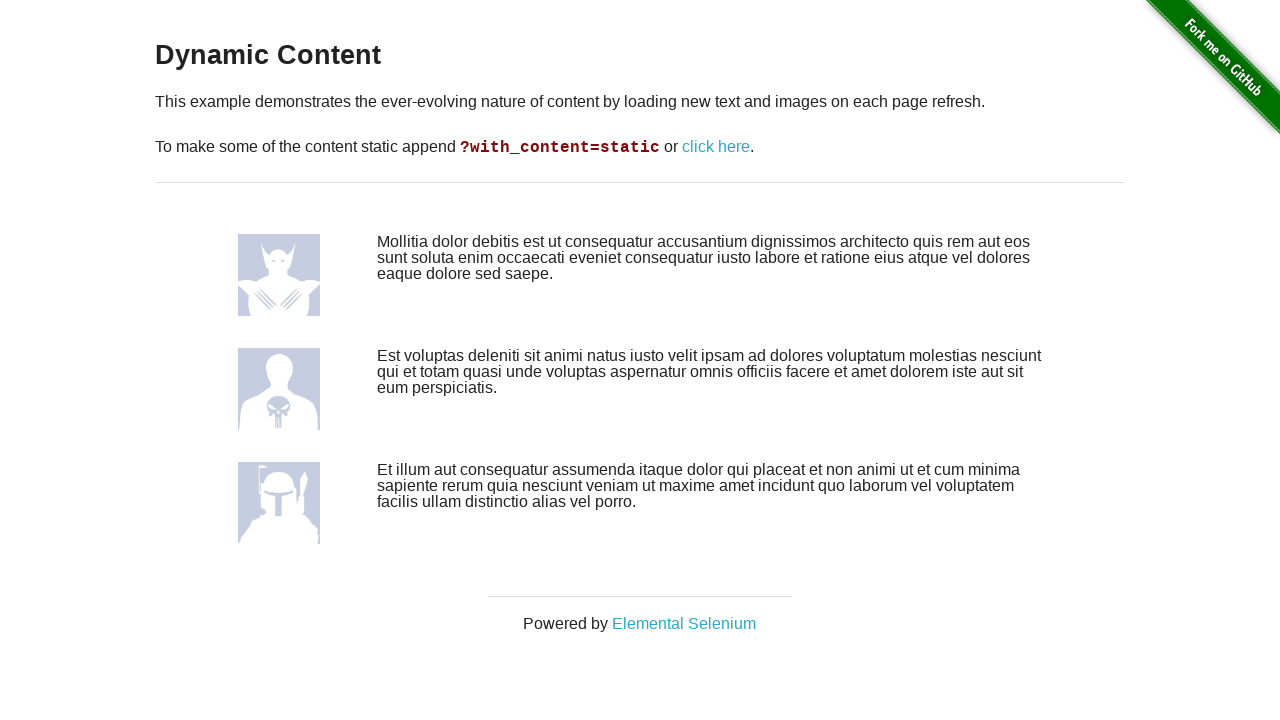

Waited for description columns to load
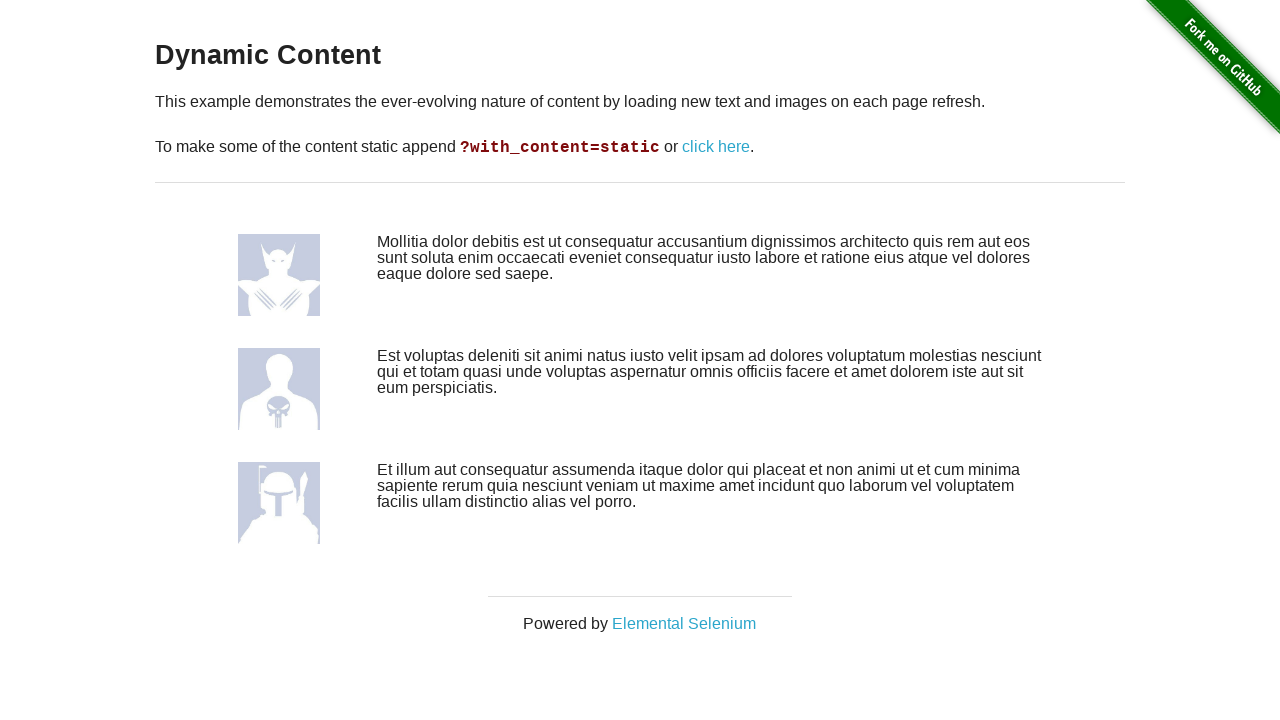

Retrieved all description column elements
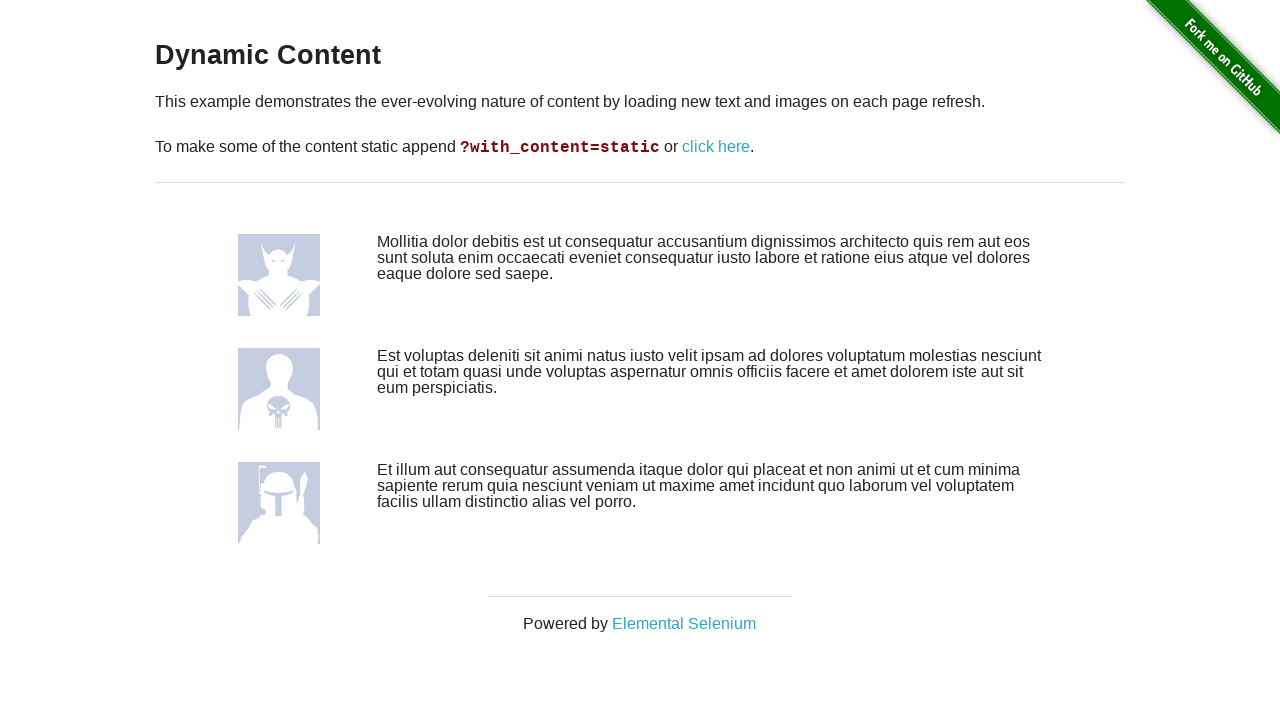

Verified description block 1 is visible
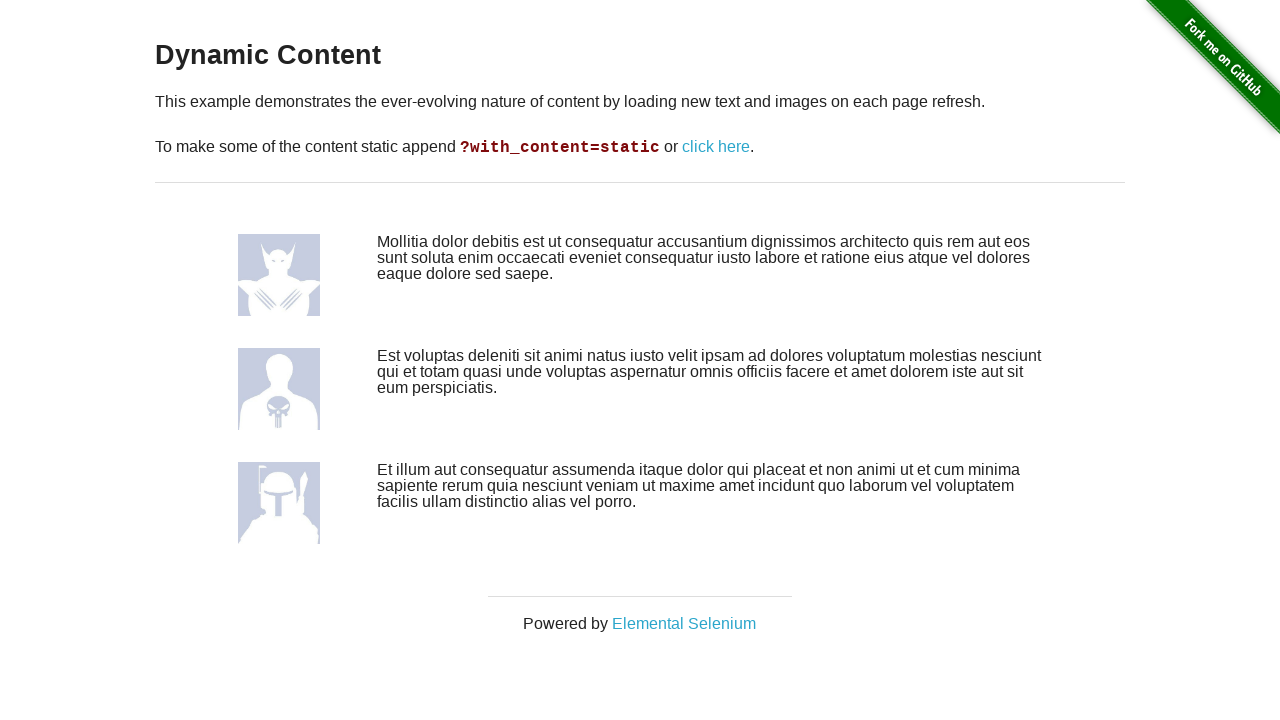

Verified description block 2 is visible
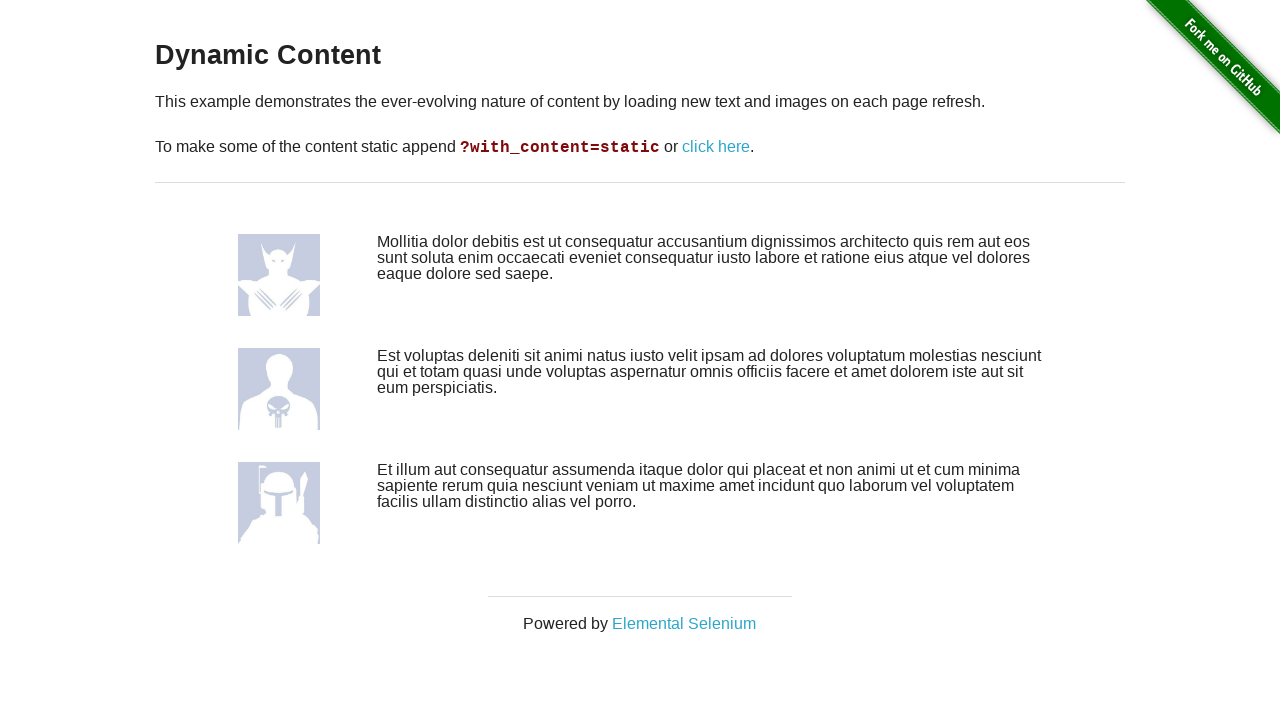

Verified description block 3 is visible
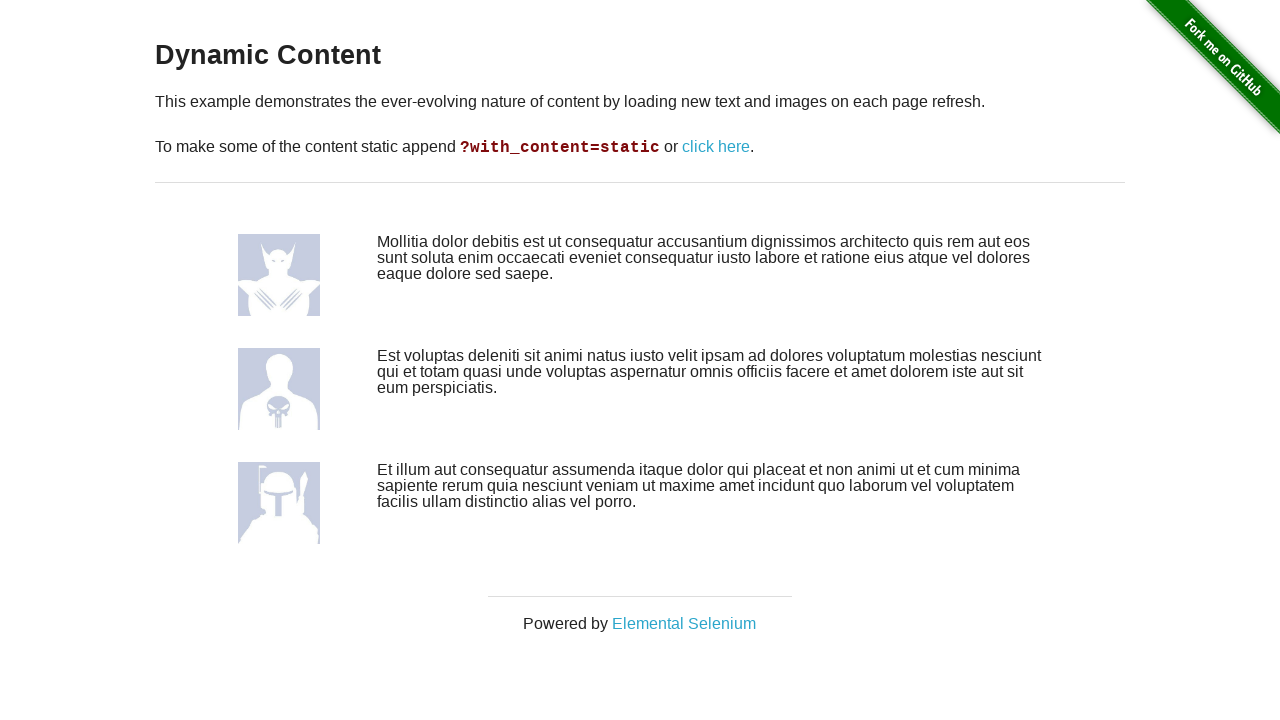

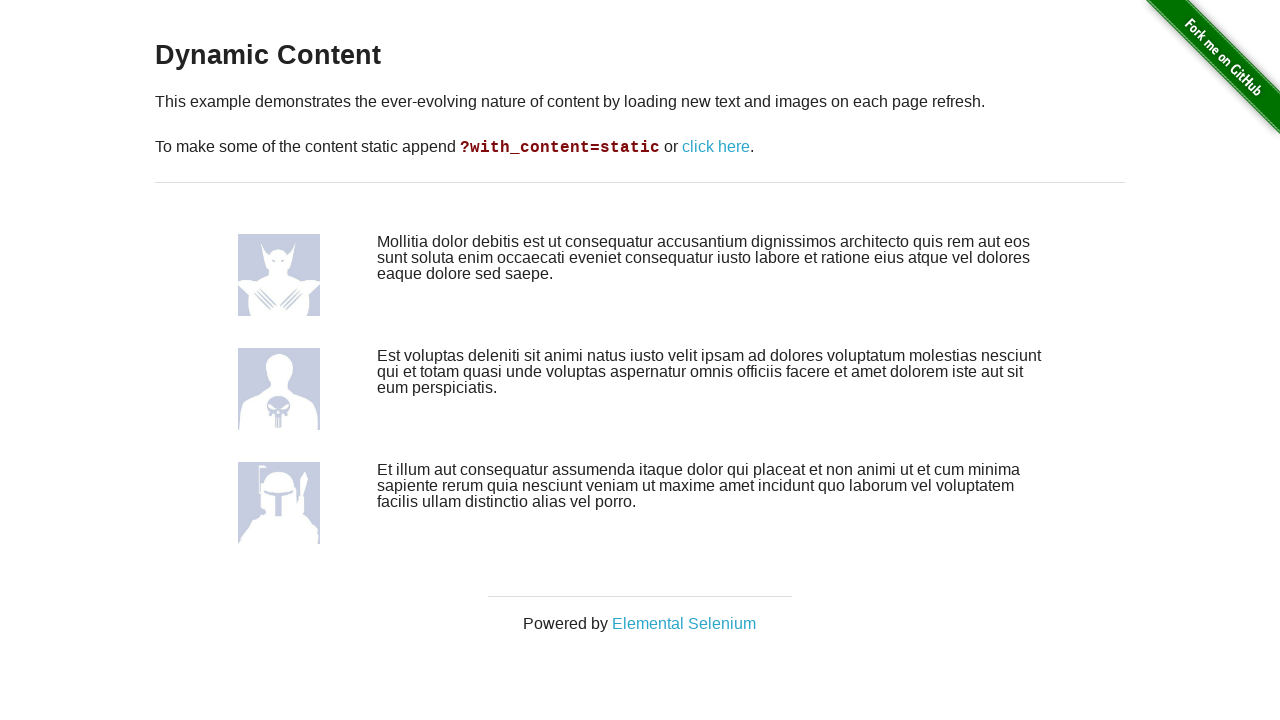